Tests JavaScript alert functionality by clicking the alert button, verifying the alert text is "I am a JS Alert", accepting the alert, and confirming the button is still enabled.

Starting URL: https://the-internet.herokuapp.com/javascript_alerts

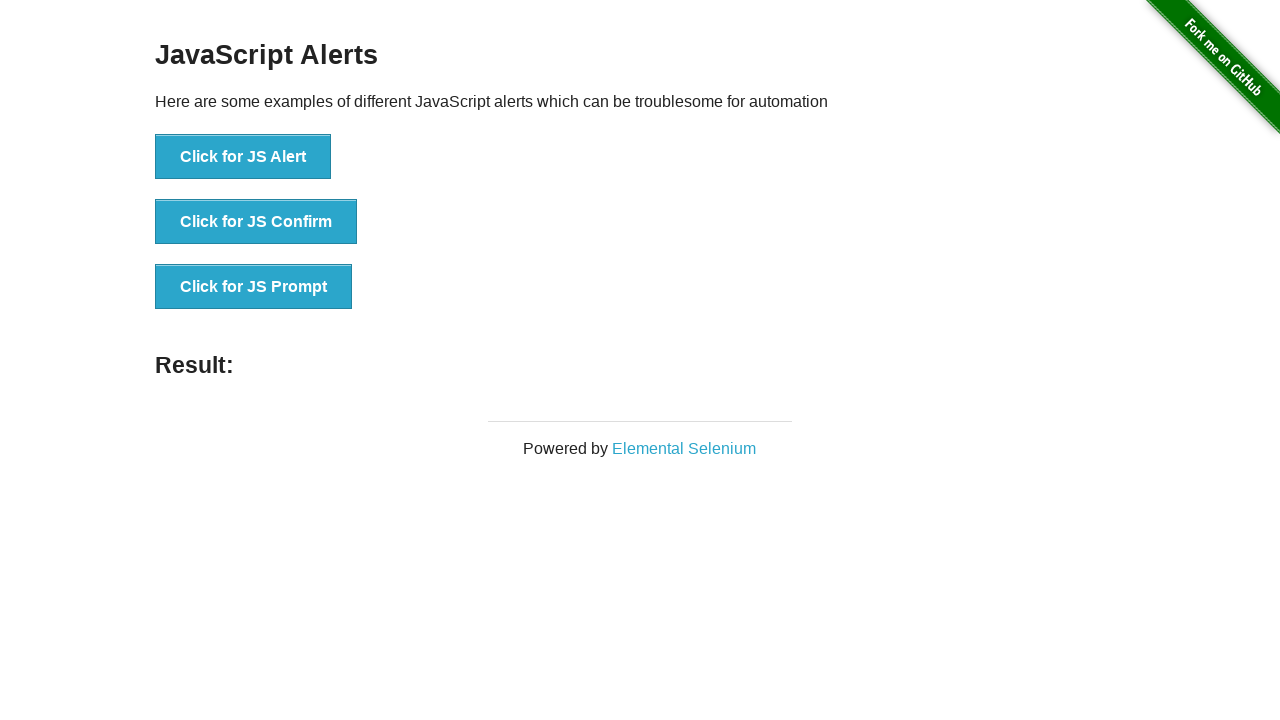

Navigated to JavaScript alerts page
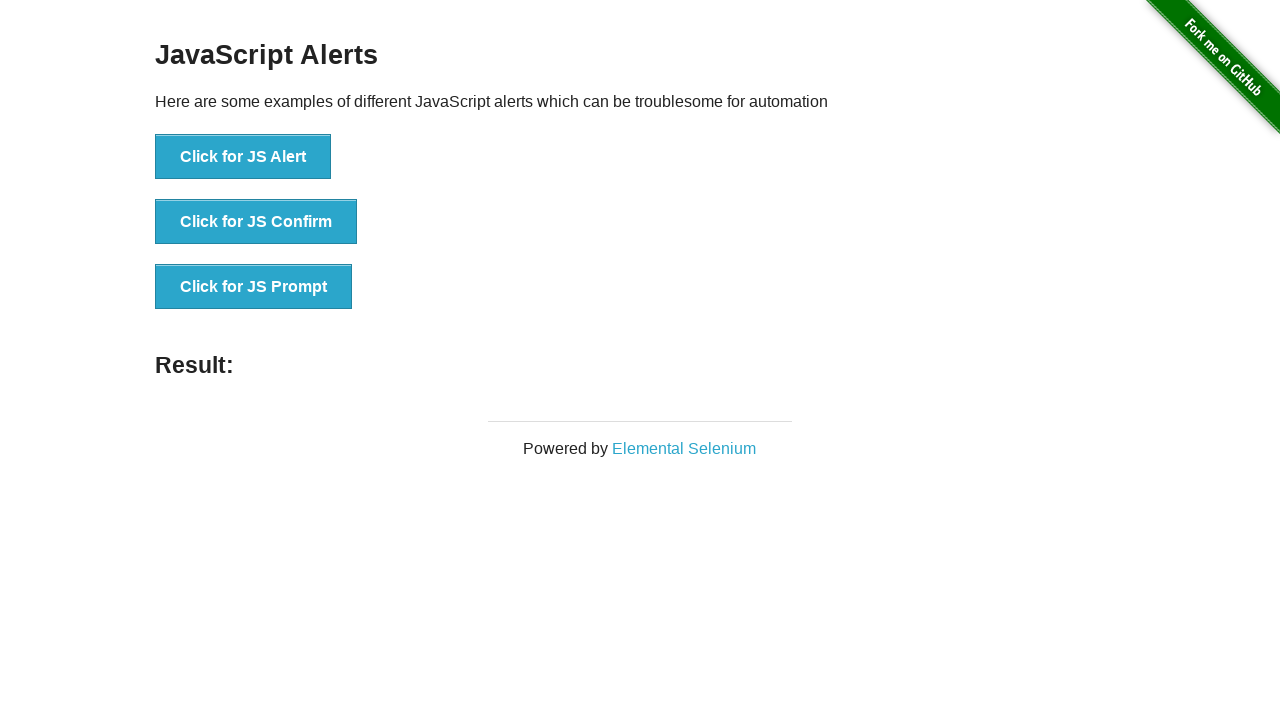

Clicked the JS Alert button at (243, 157) on xpath=//*[text()='Click for JS Alert']
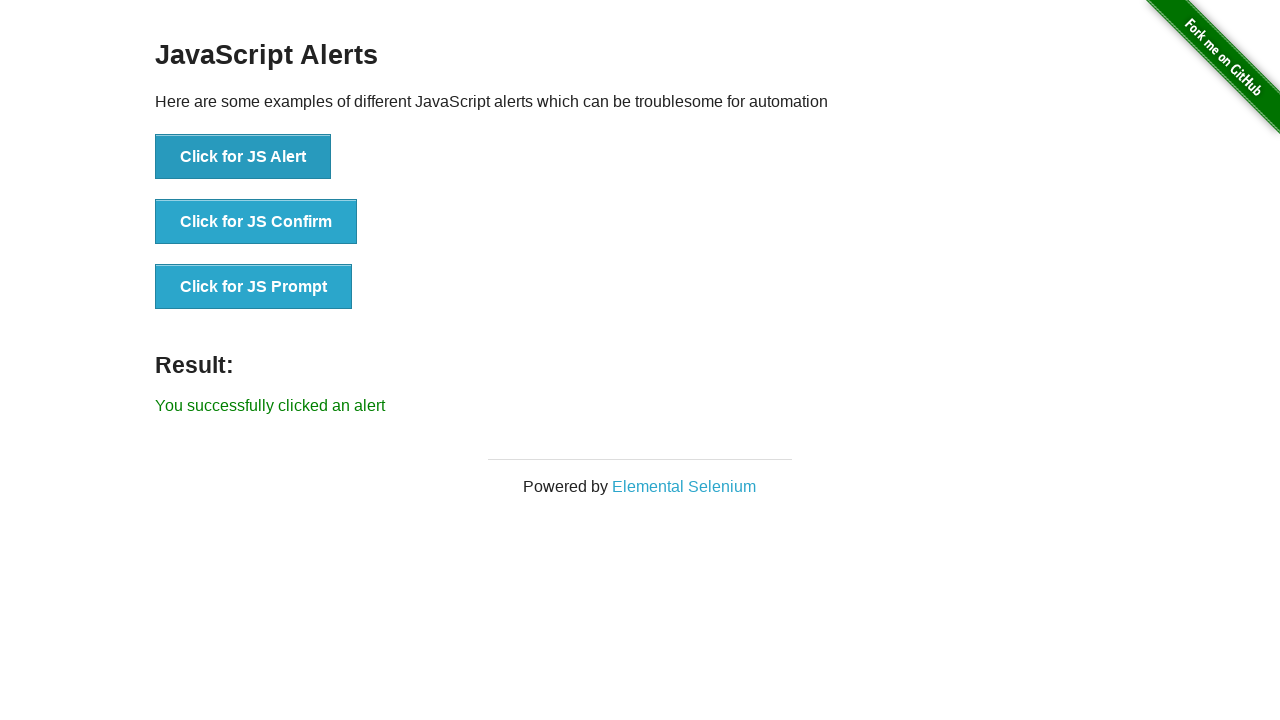

Set up initial dialog handler
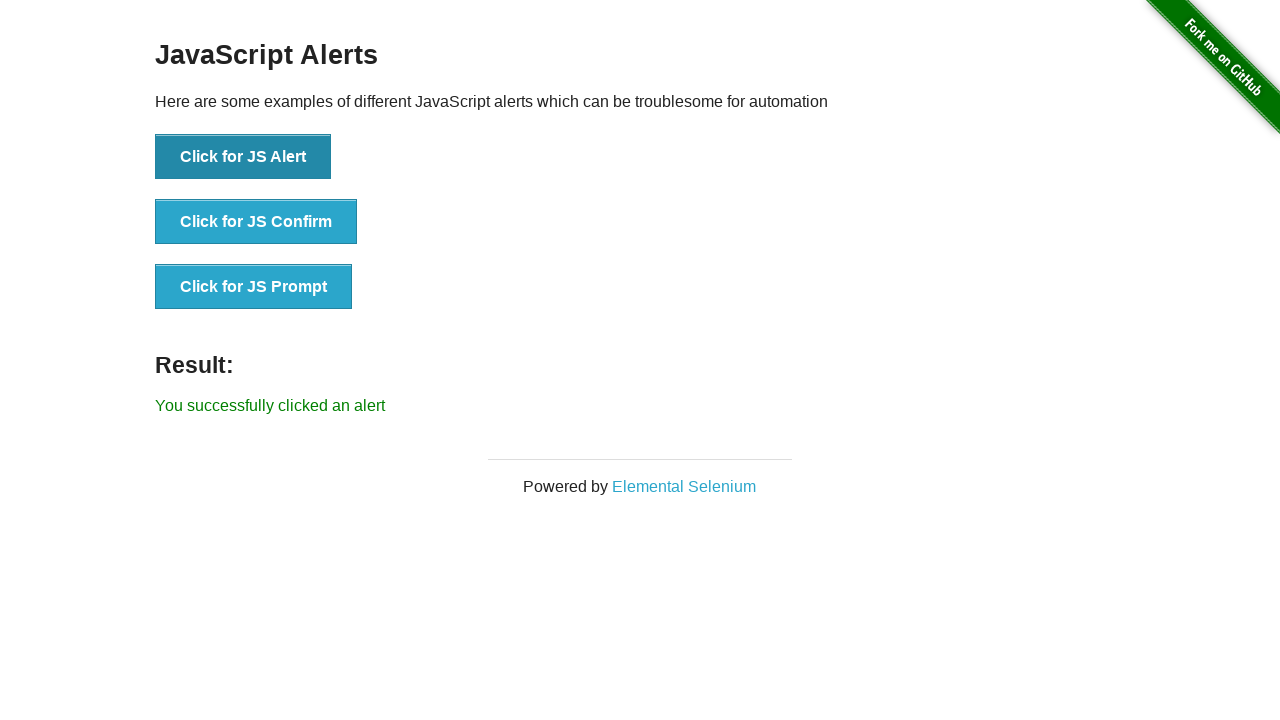

Set up main dialog handler with assertion
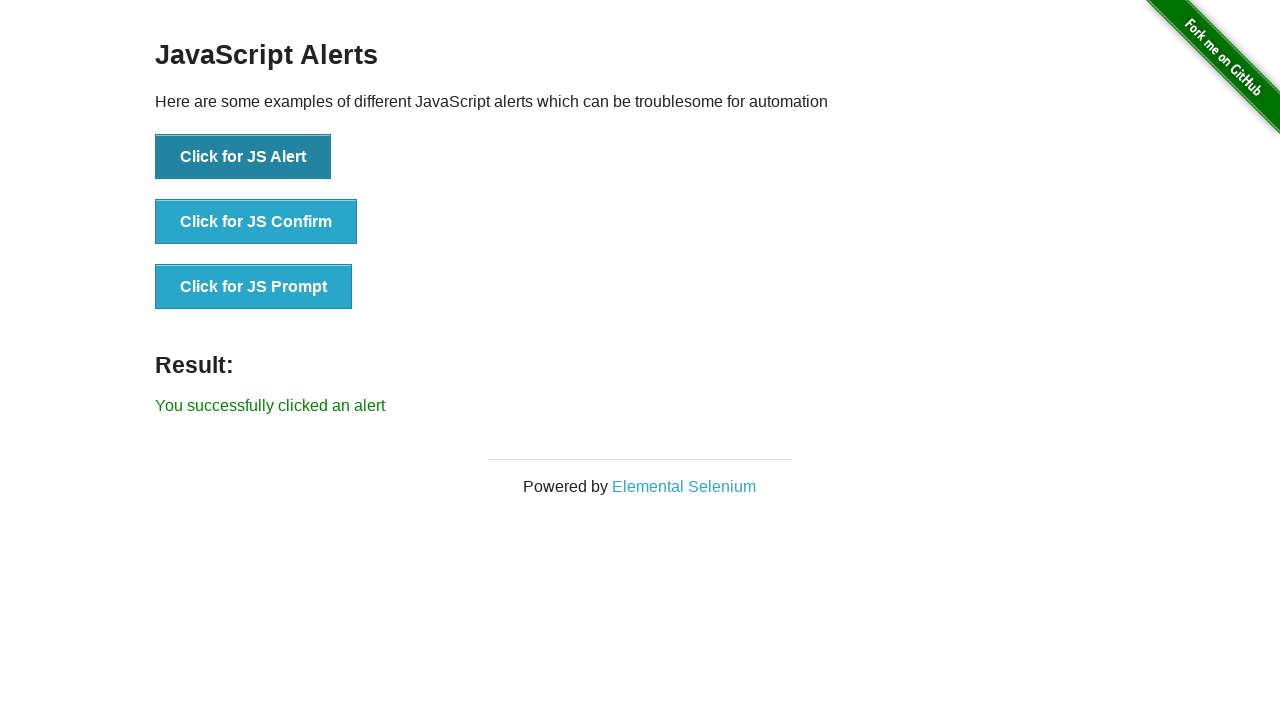

Clicked the alert button to trigger dialog at (243, 157) on xpath=//button[text()='Click for JS Alert']
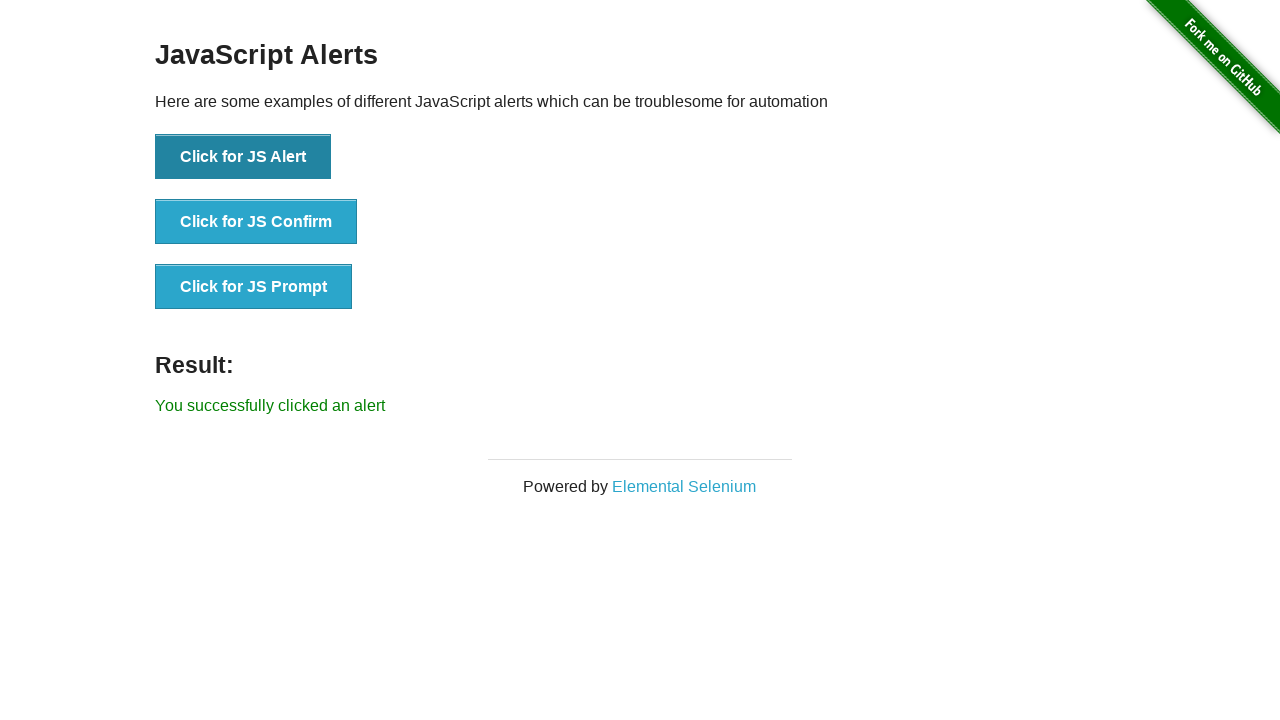

Waited 500ms for alert to be handled
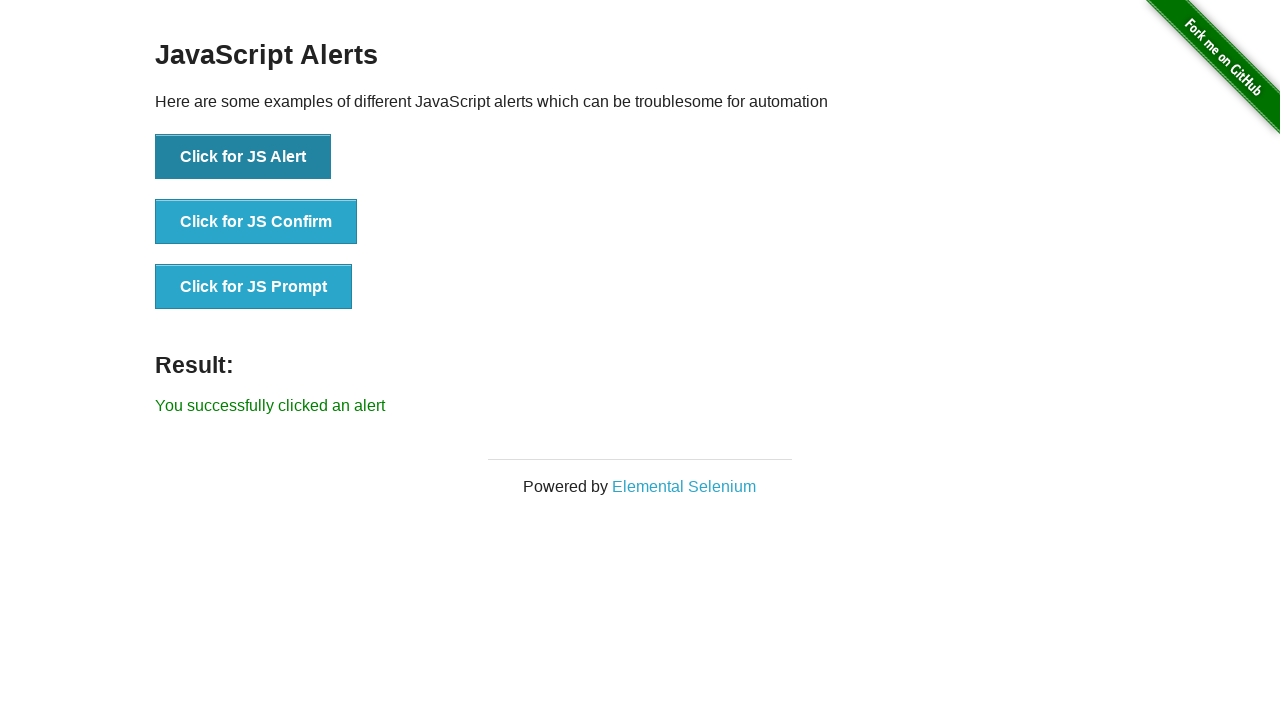

Verified alert button is still visible and enabled after alert dismissal
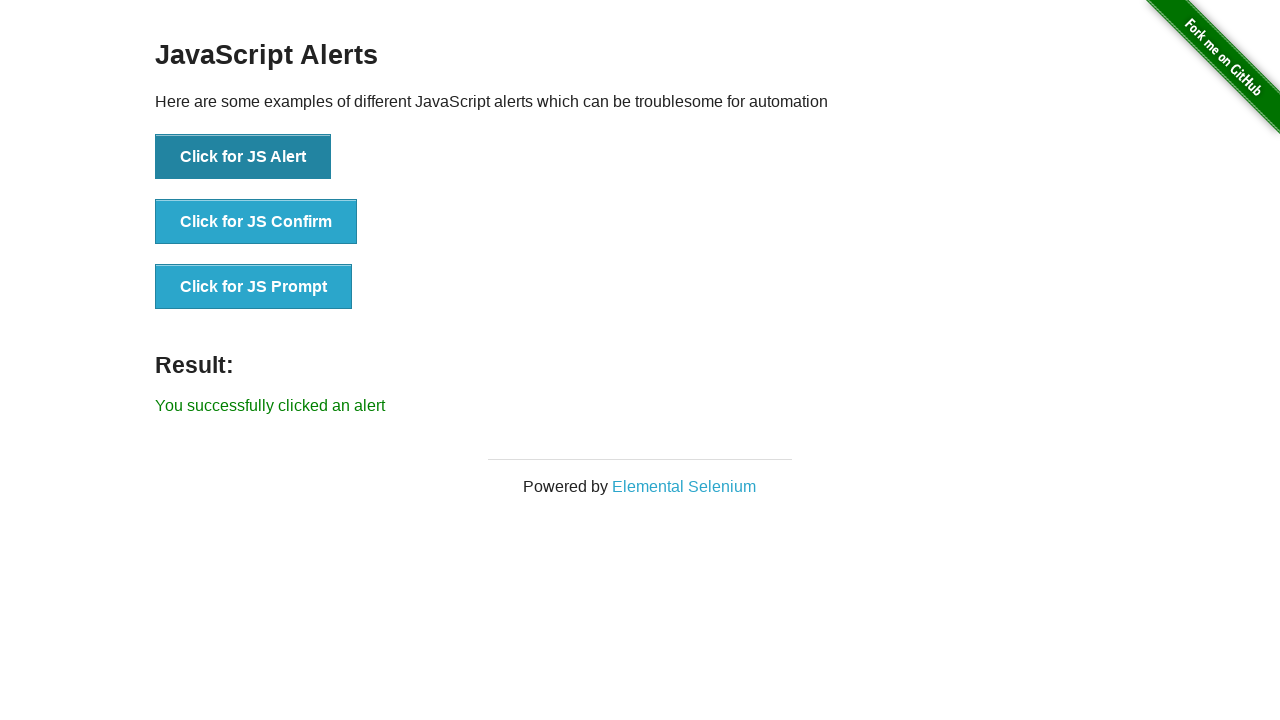

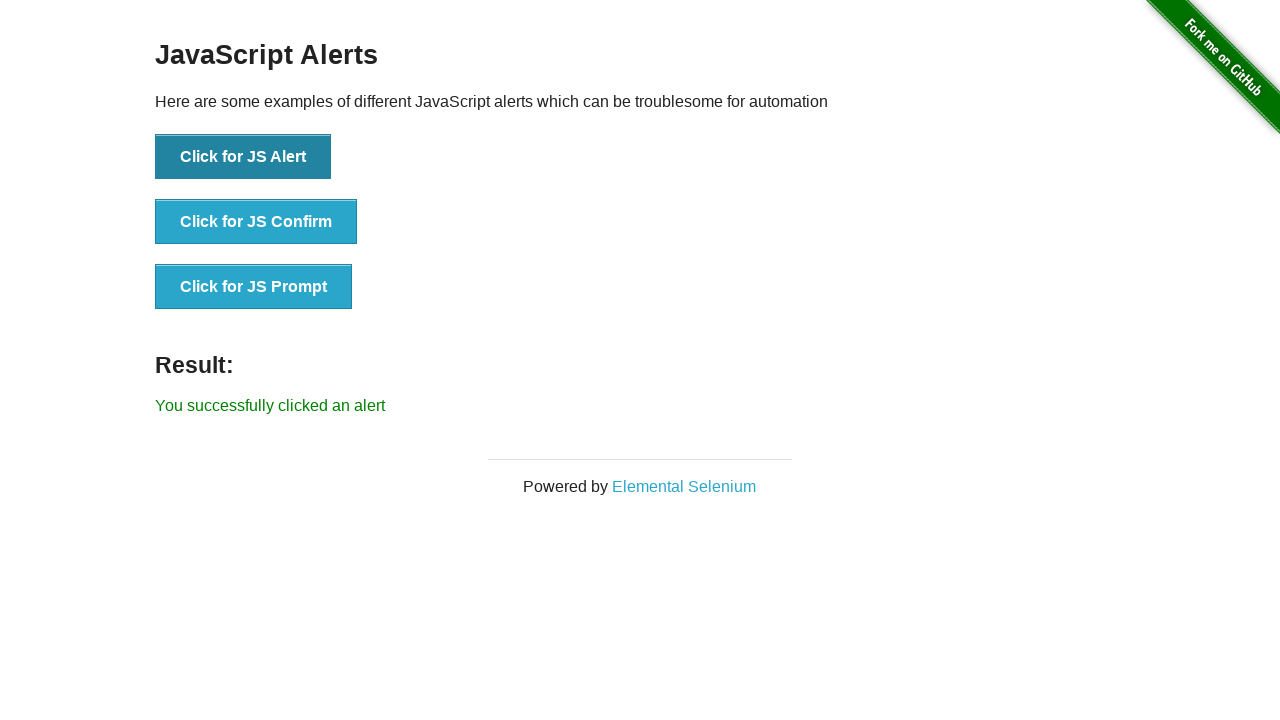